Tests the current address field on DemoQA text box page by filling in an address, submitting the form, and verifying the output displays correctly

Starting URL: https://demoqa.com/text-box

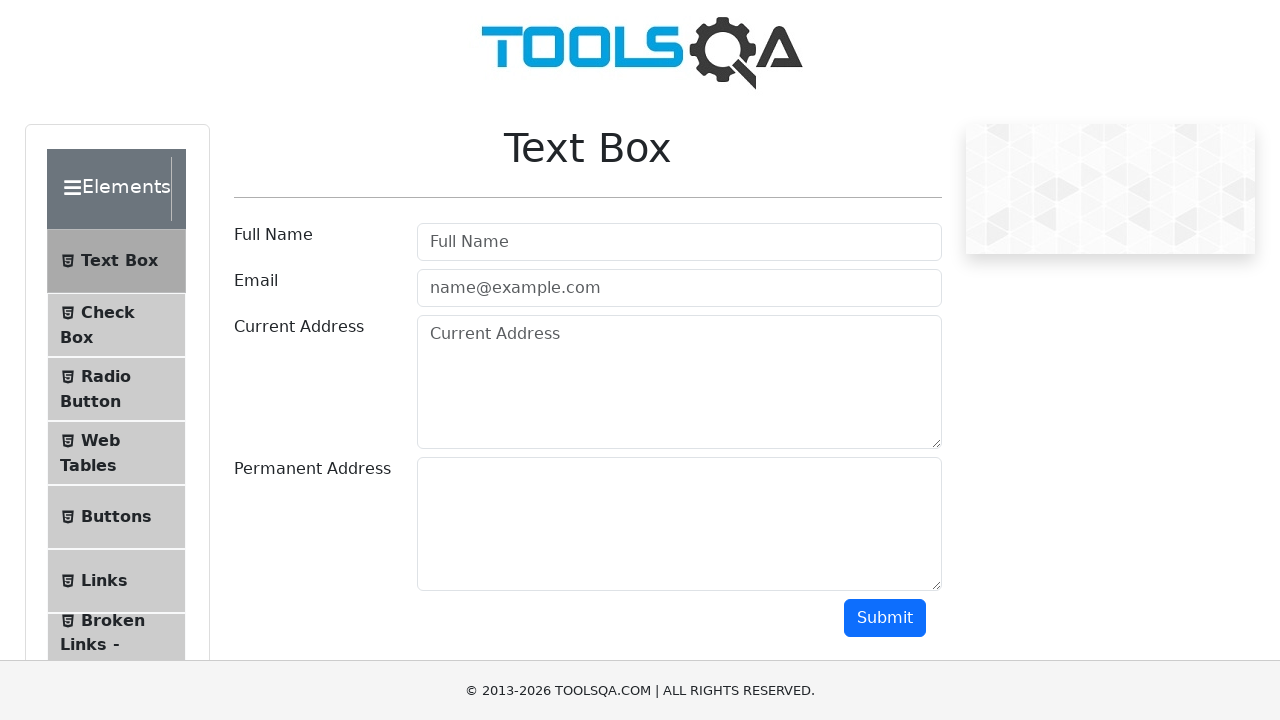

Filled current address field with 'Krakow' on #currentAddress
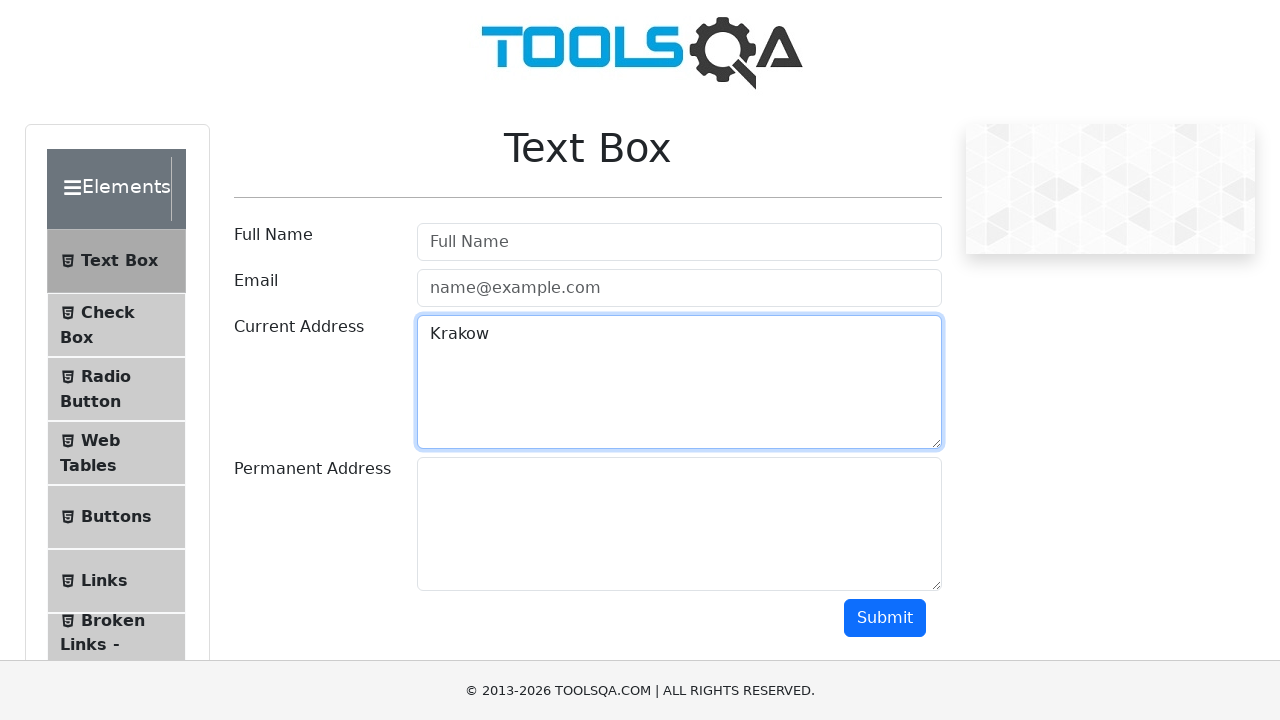

Scrolled down 500 pixels to reveal submit button
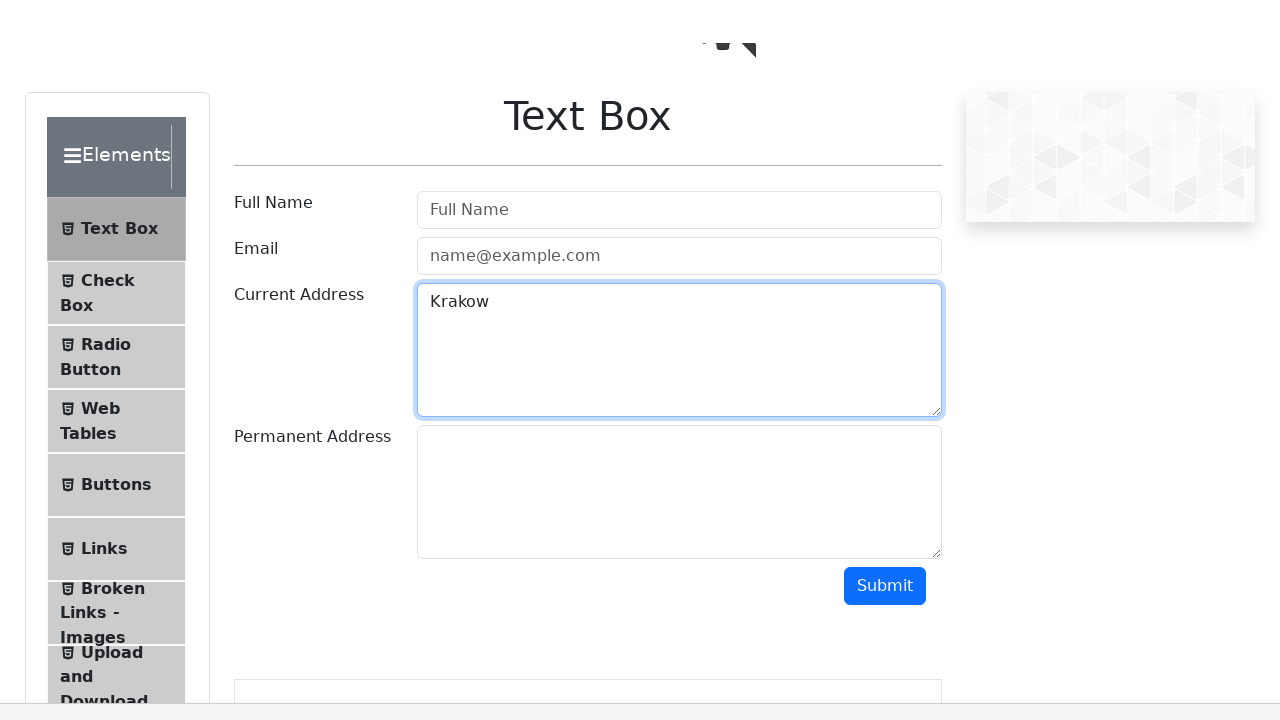

Clicked submit button to submit form at (885, 118) on #submit
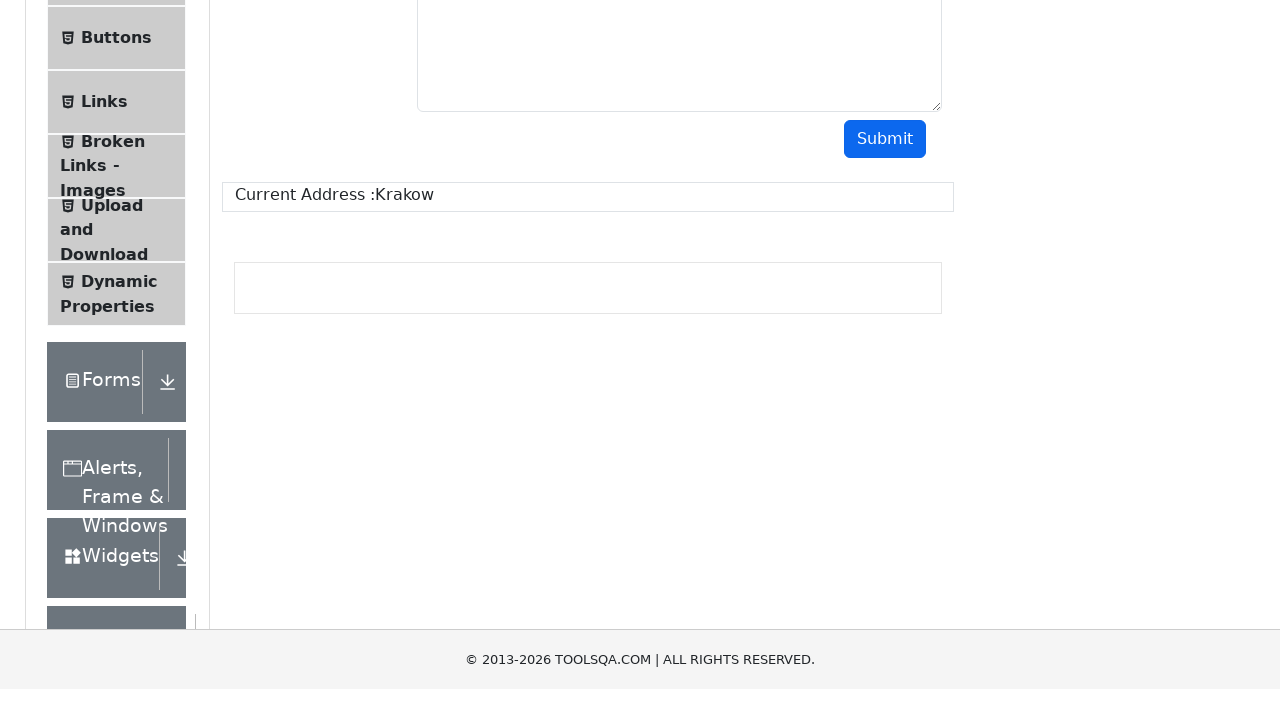

Output section with current address displayed
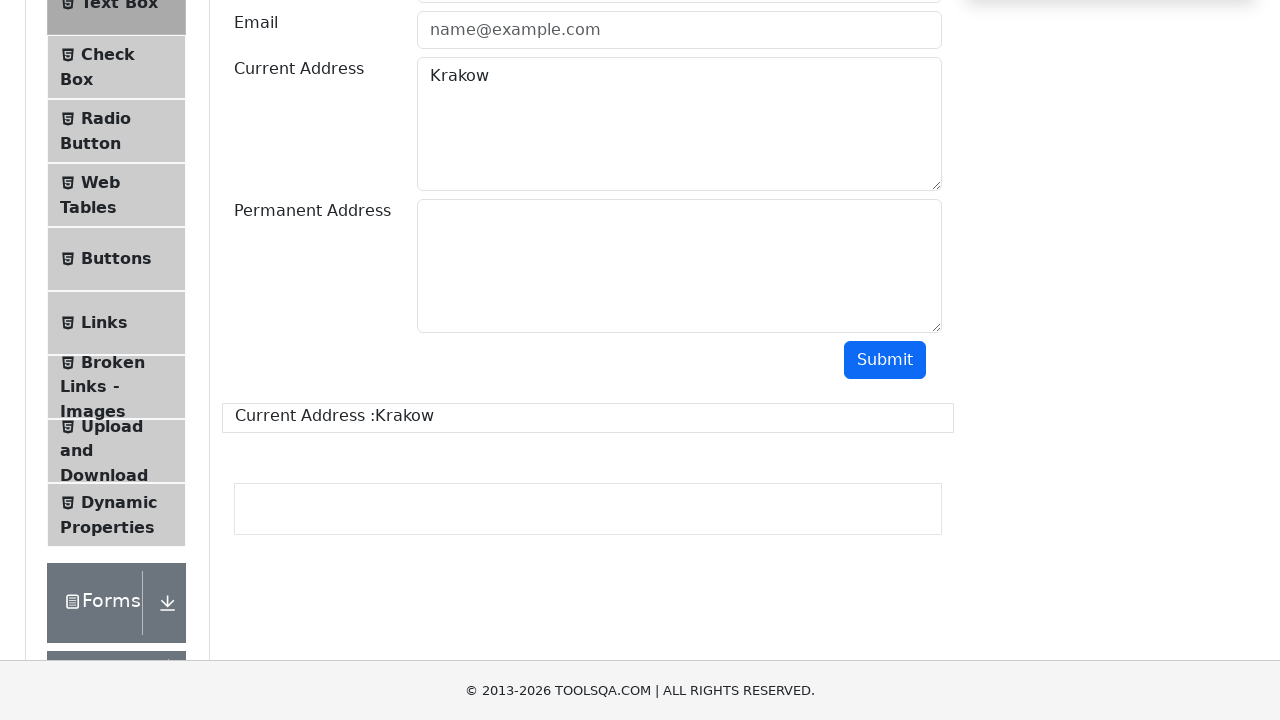

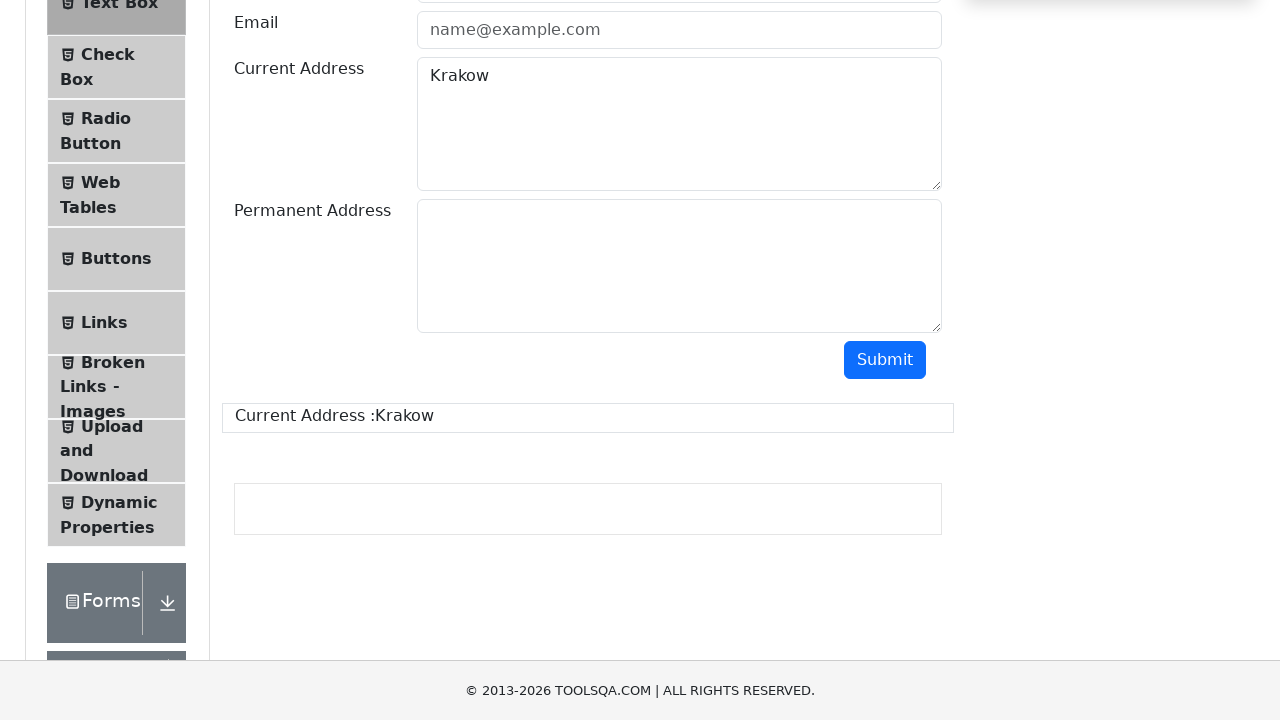